Tests scrolling to the last paragraph element on a long page

Starting URL: https://bonigarcia.dev/selenium-webdriver-java/long-page.html

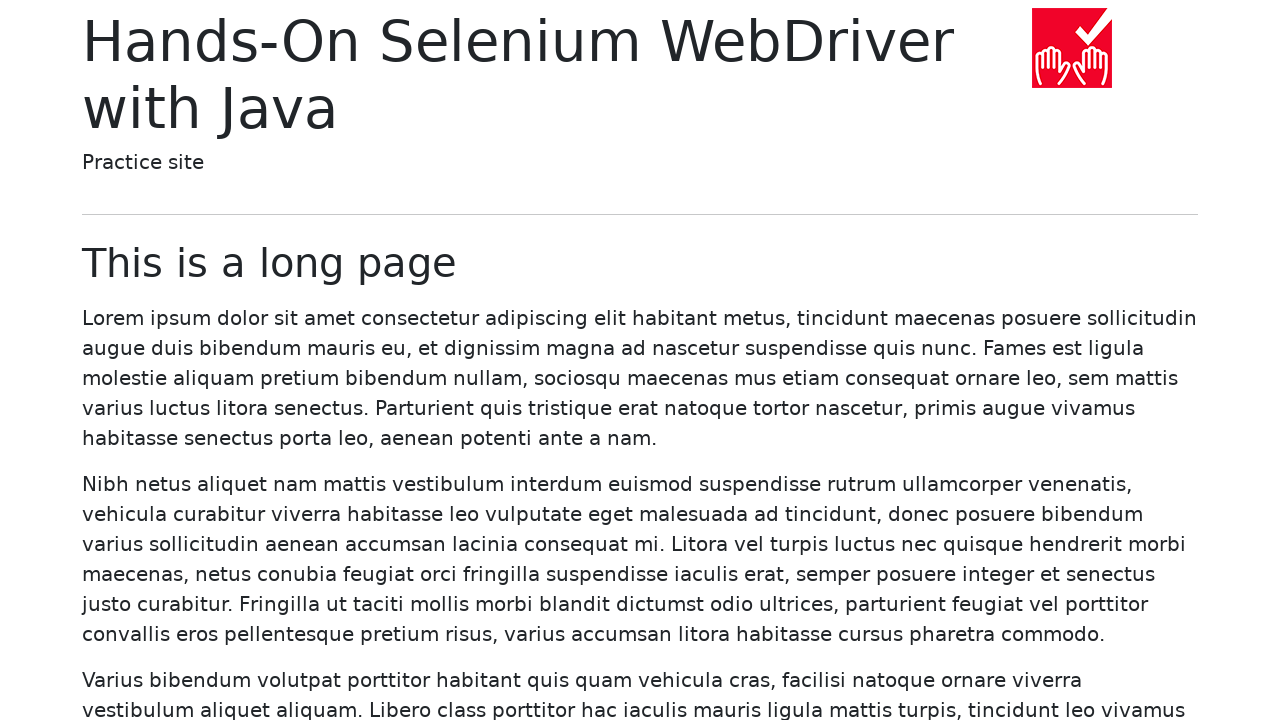

Located the last paragraph element on the page
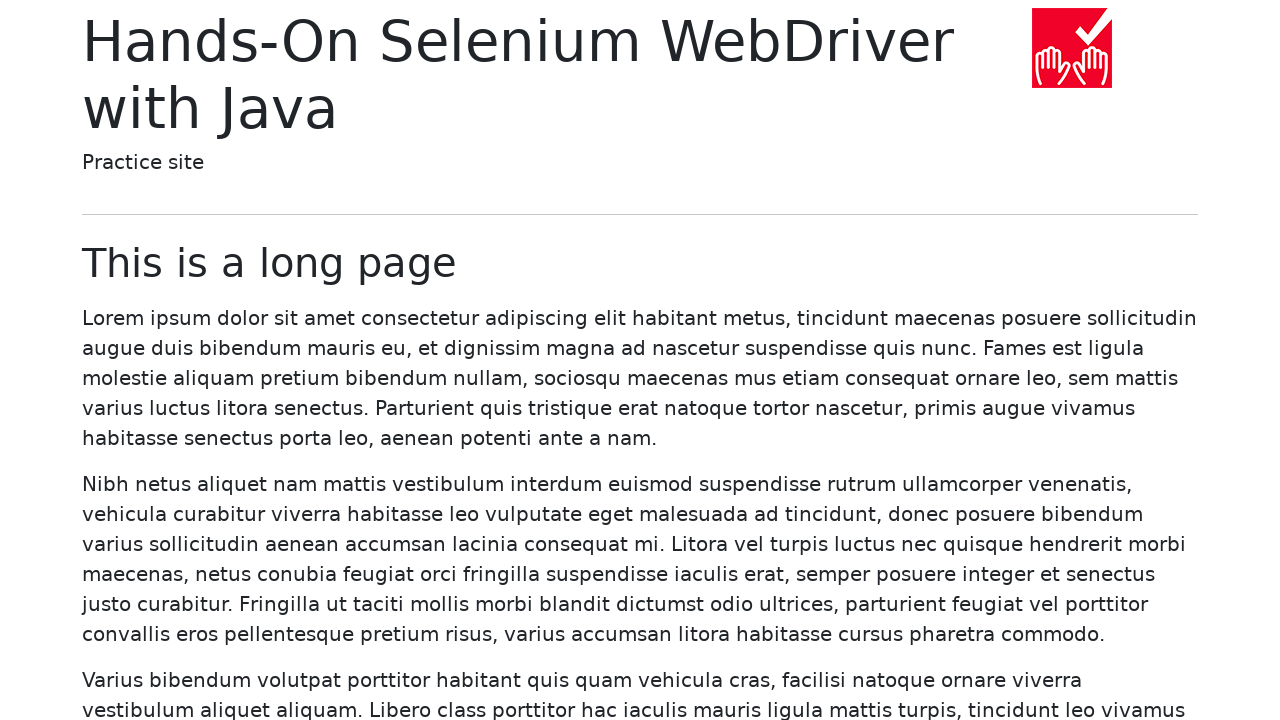

Last paragraph element is now available in the DOM
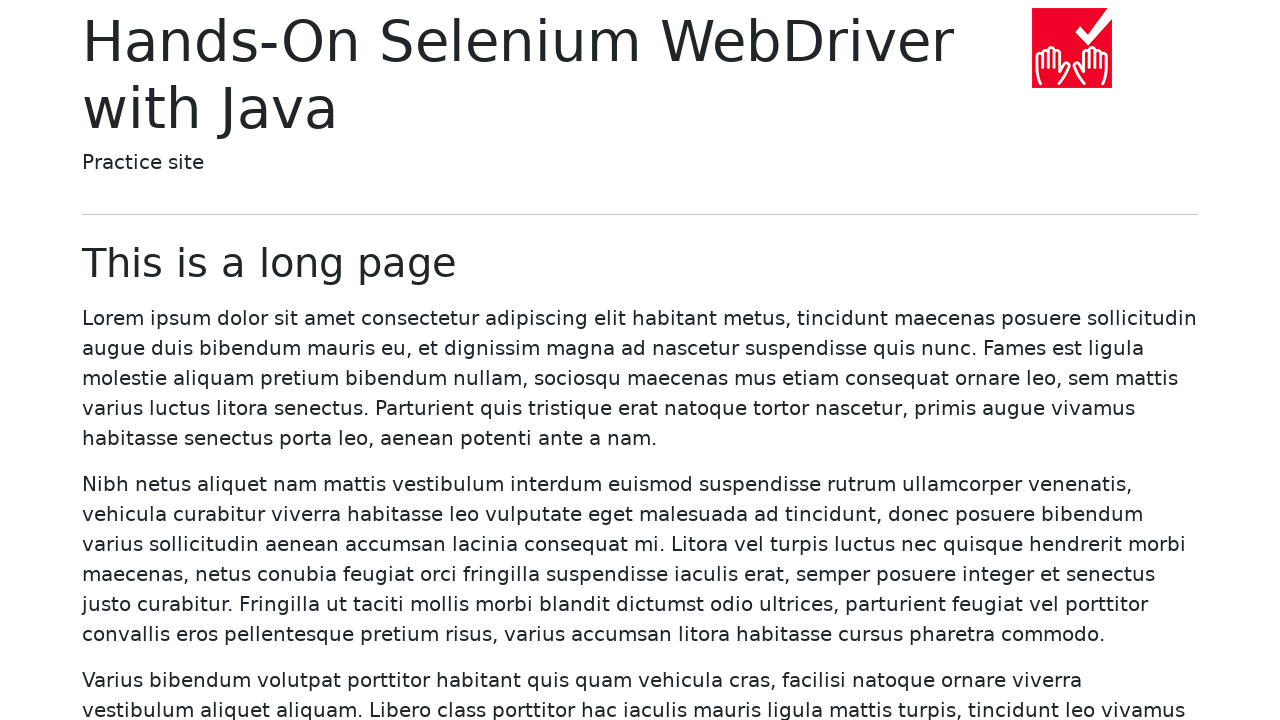

Scrolled the last paragraph element into view
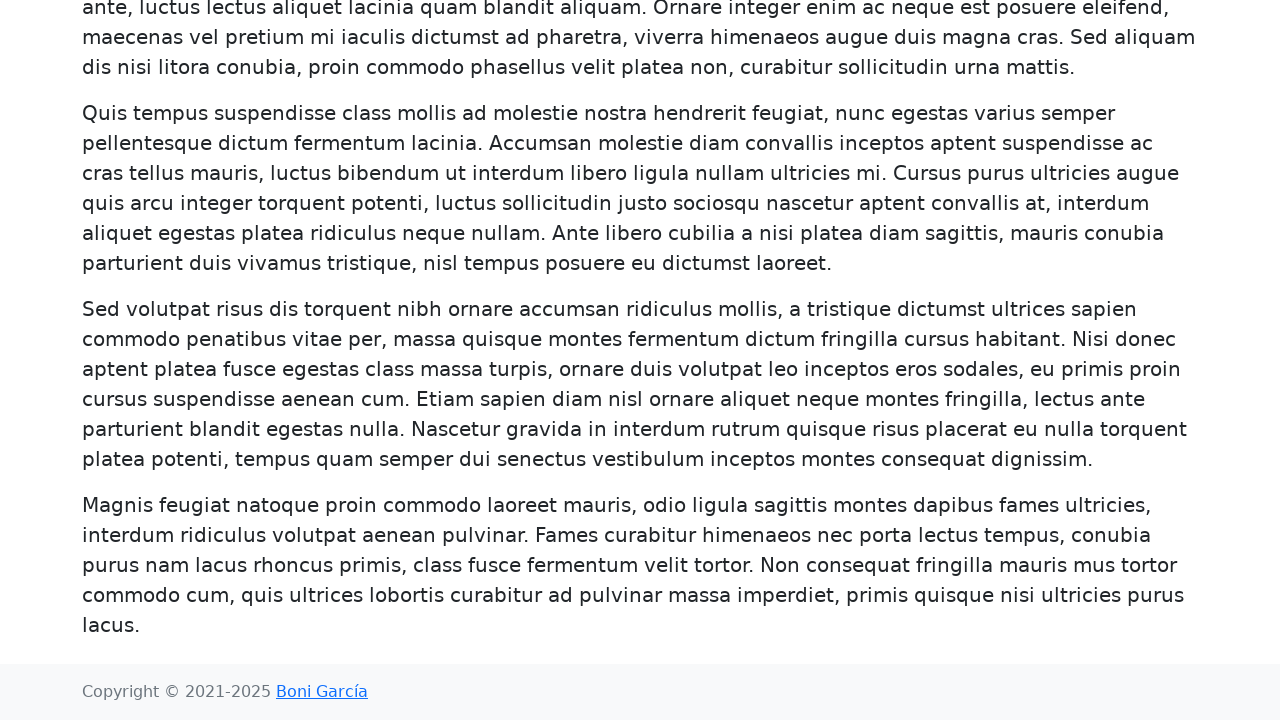

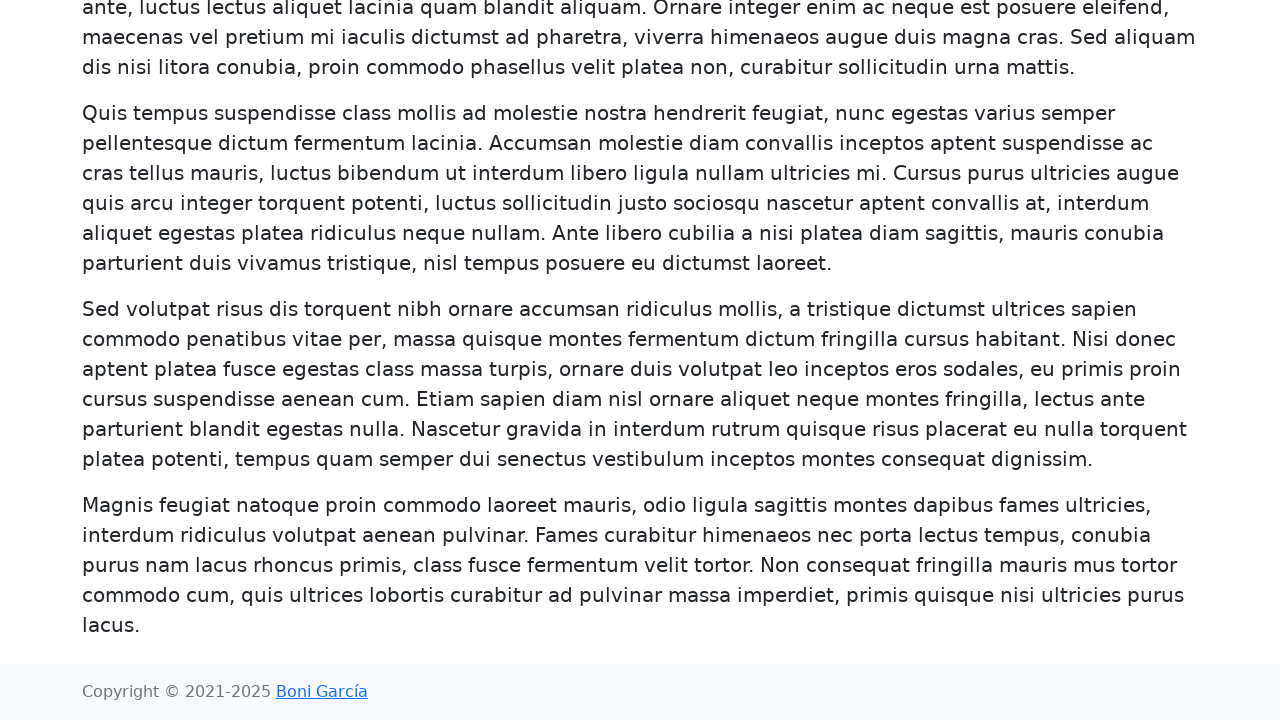